Tests browser forward navigation by navigating to a page, clicking a button to go to another page, going back to the homepage, and then using forward to return to the previous page.

Starting URL: http://demoaut.katalon.com/

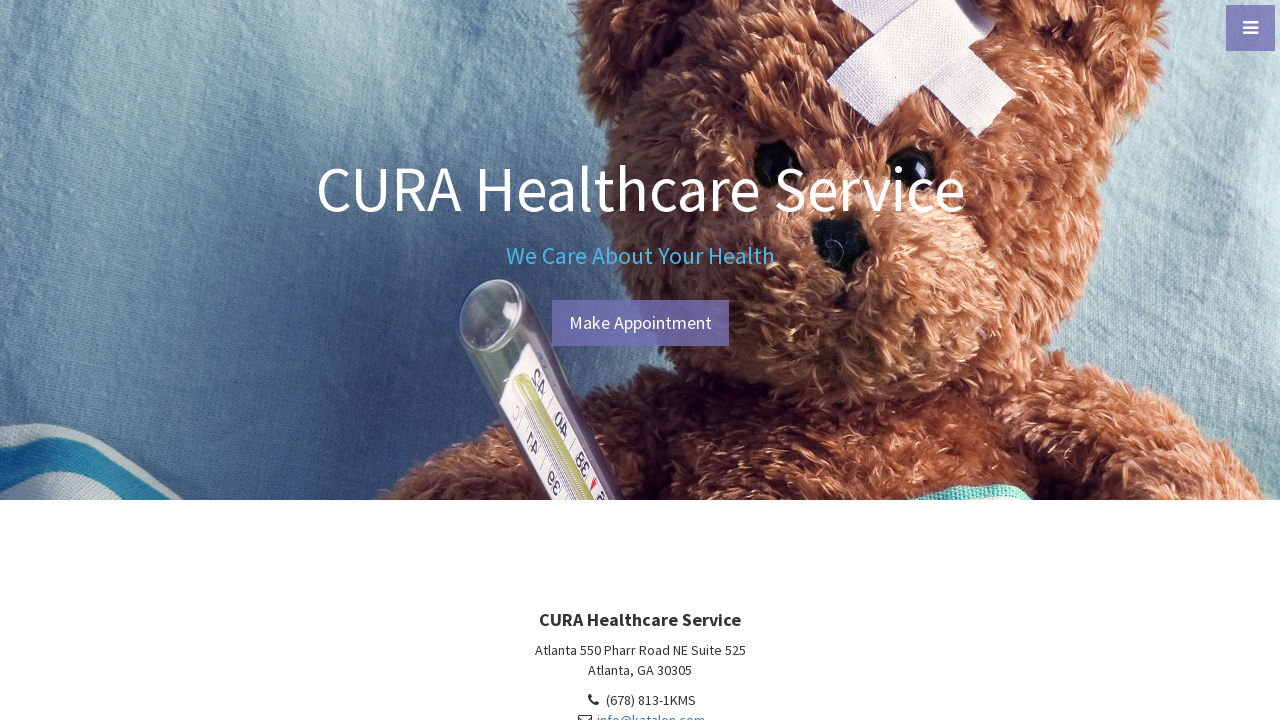

Clicked 'Make Appointment' button at (640, 323) on text=Make Appointment
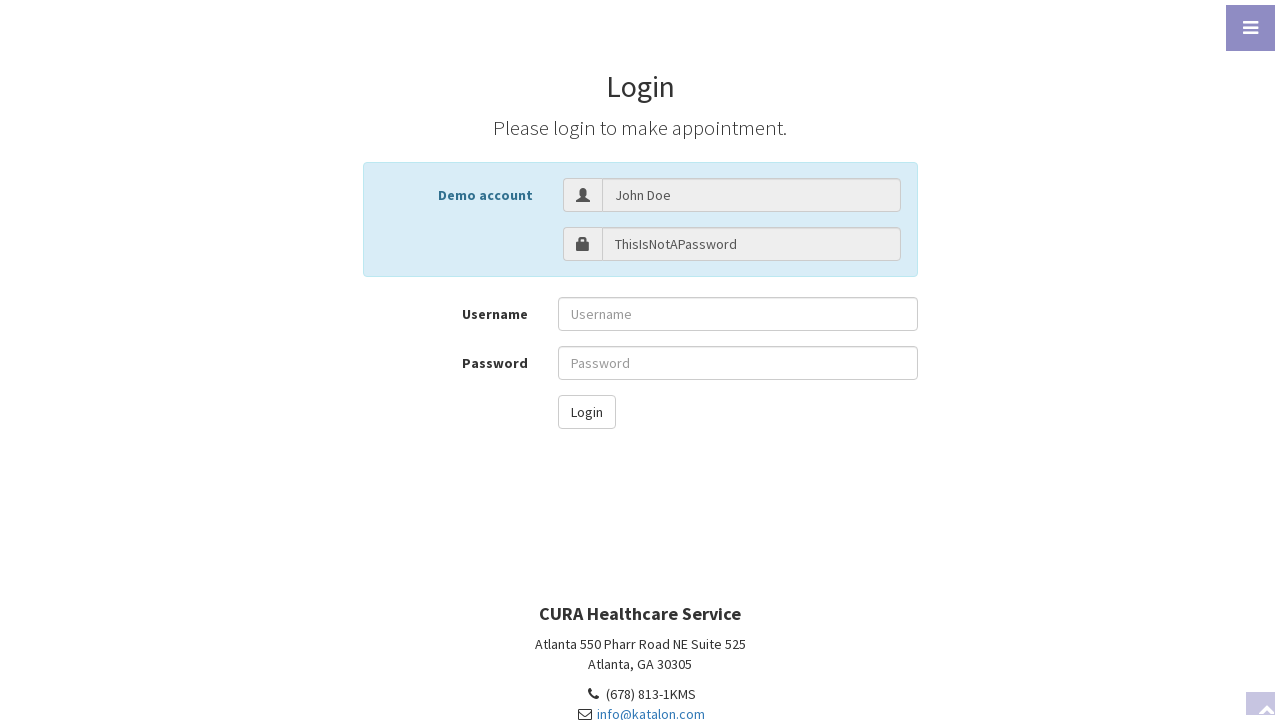

Make Appointment page loaded
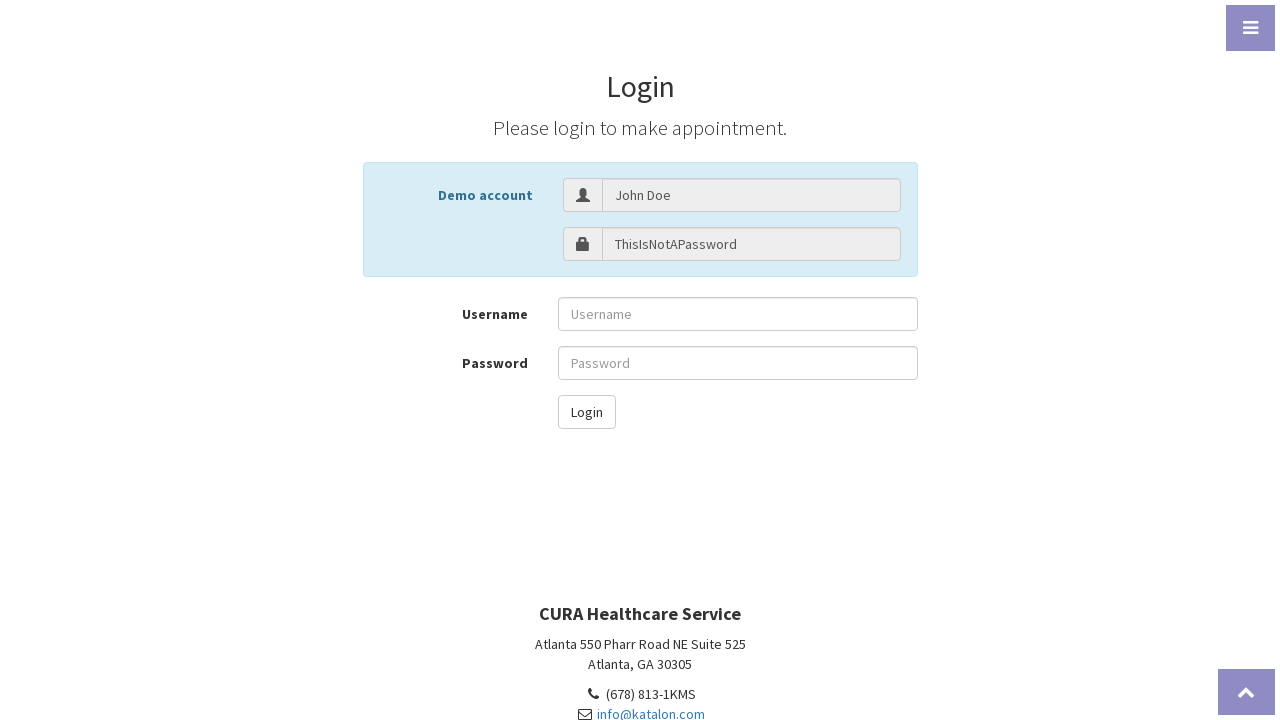

Navigated back to homepage
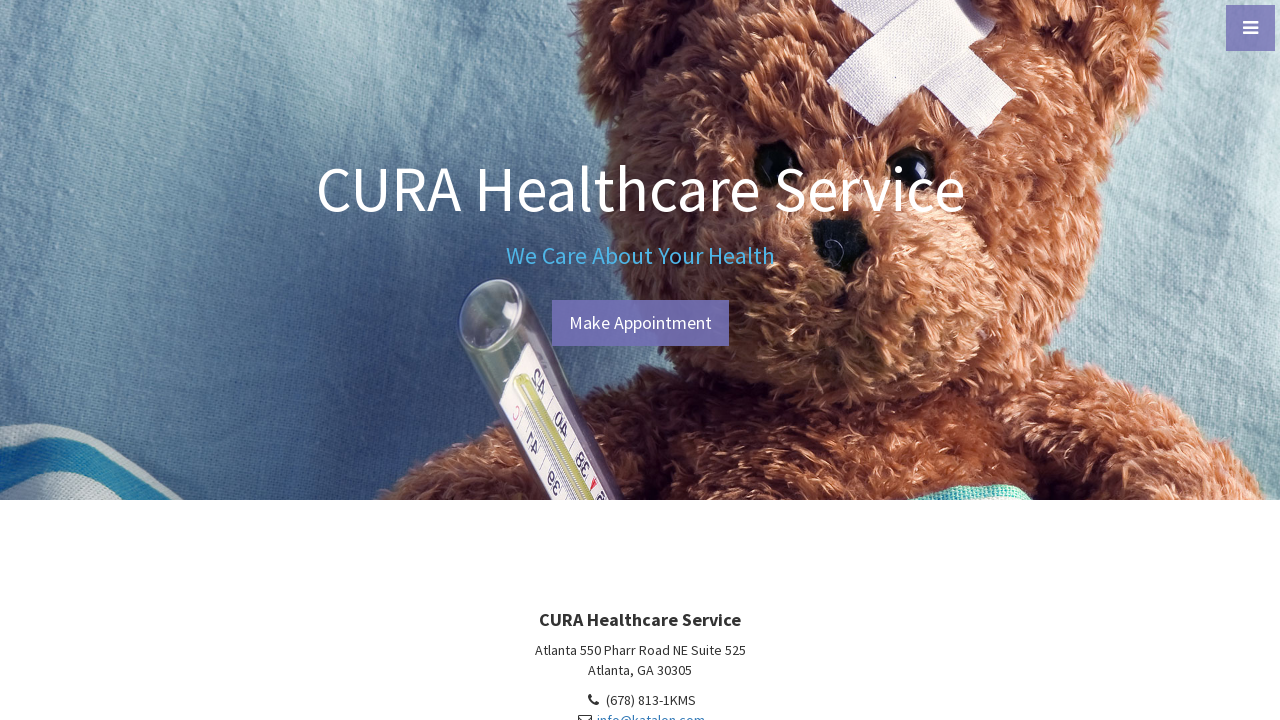

Homepage loaded
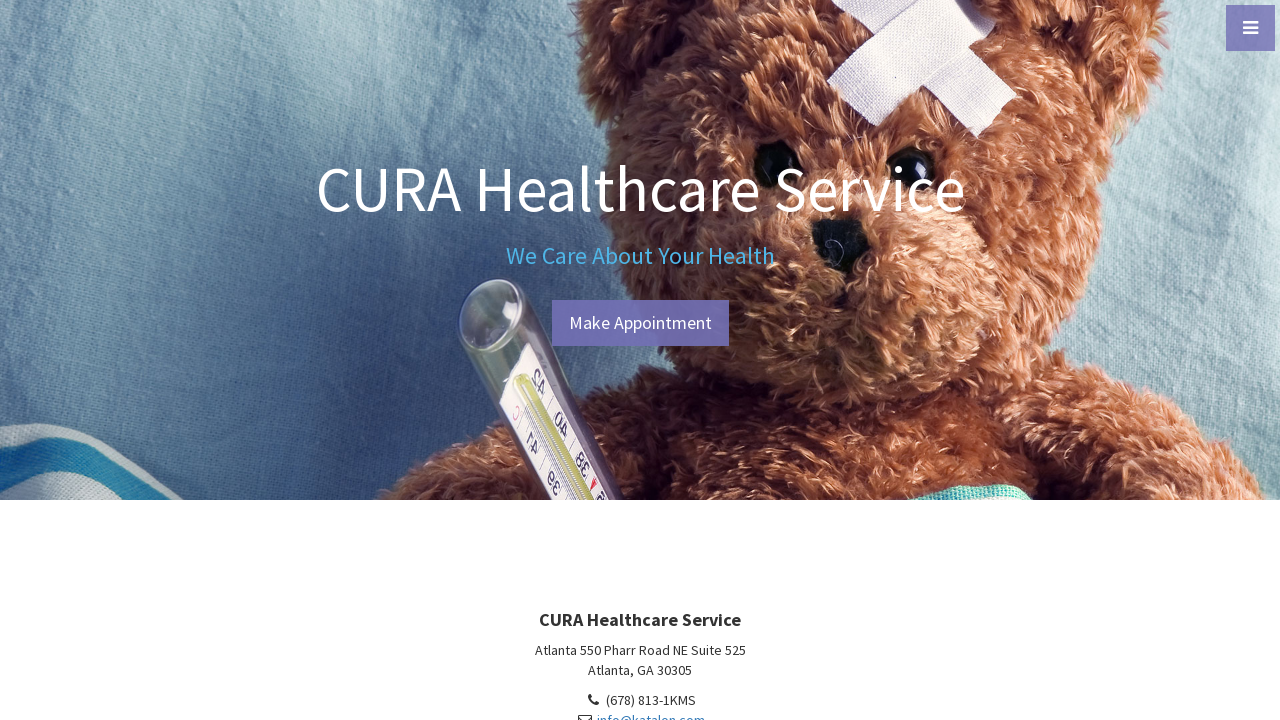

Navigated forward to Make Appointment page
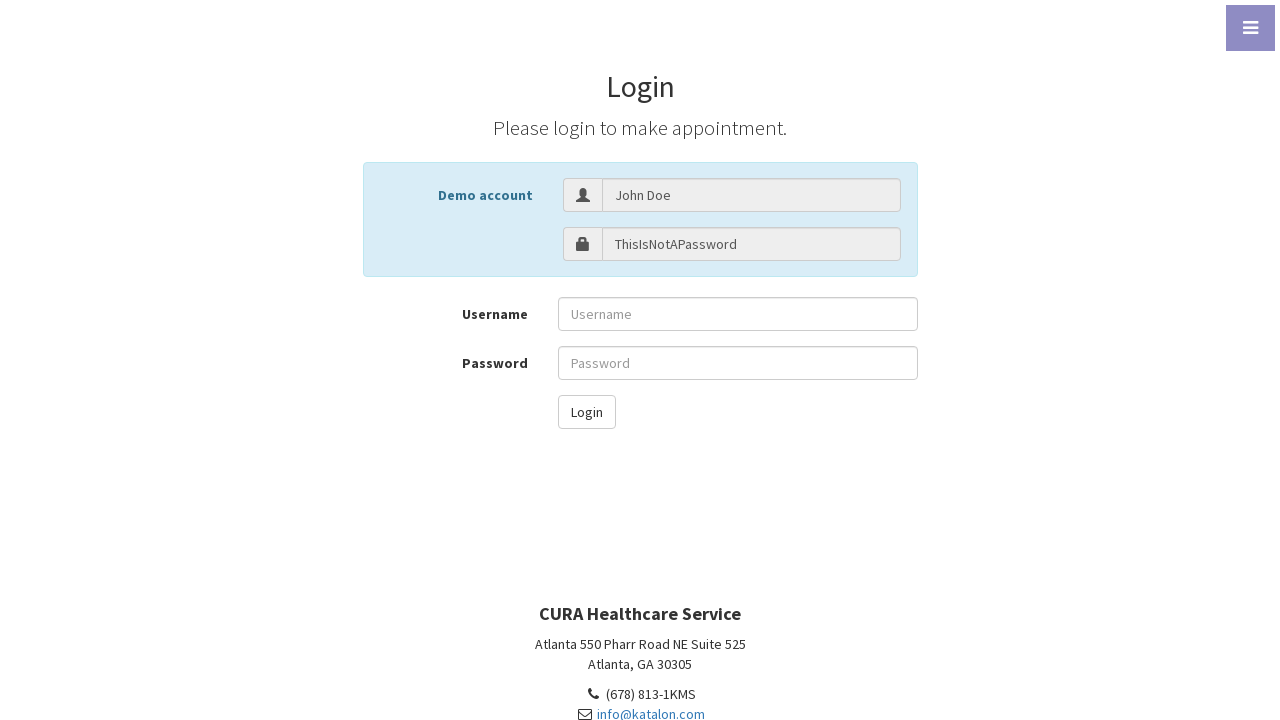

Make Appointment page loaded after forward navigation
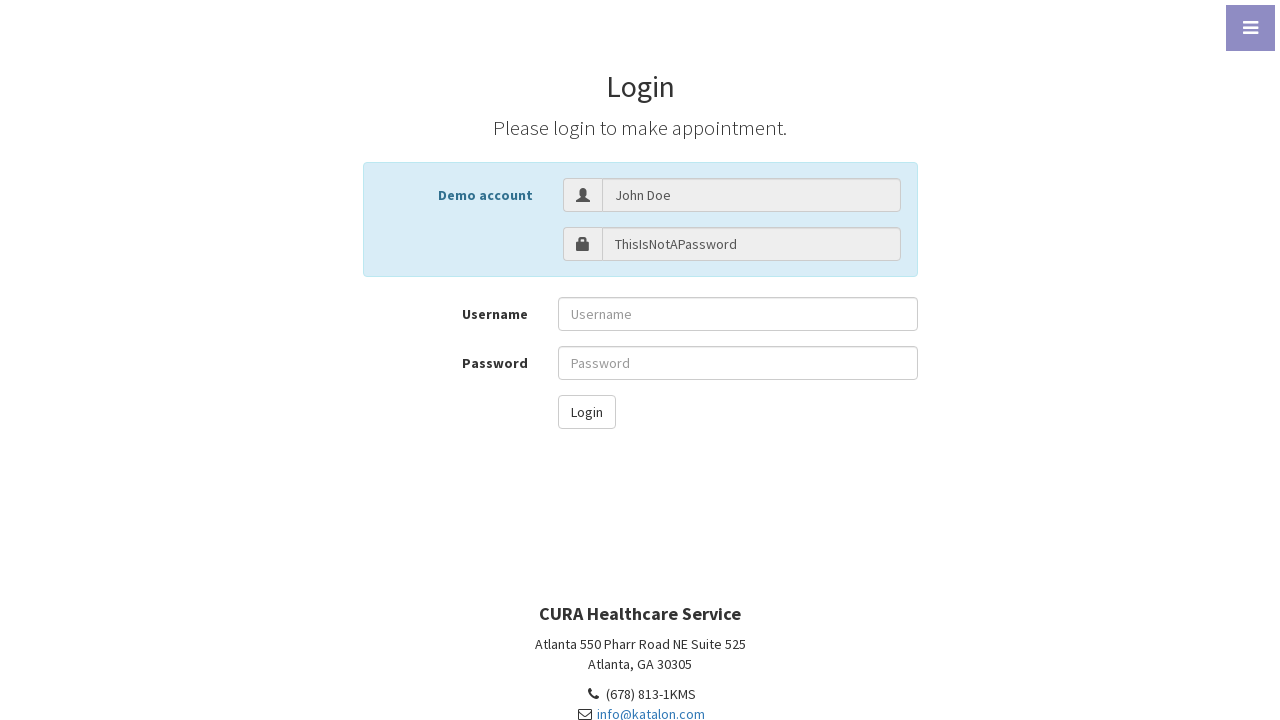

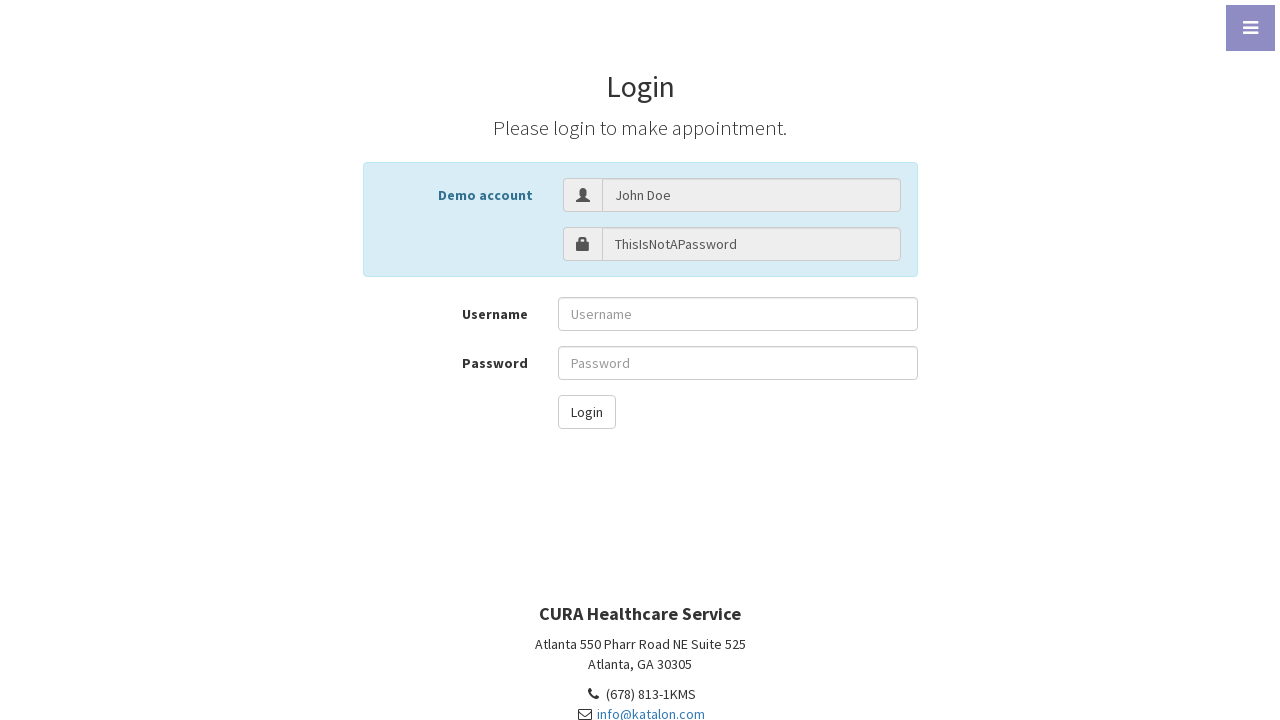